Tests the shopping cart and purchase flow by adding products to cart and completing a purchase

Starting URL: https://www.demoblaze.com/index.html

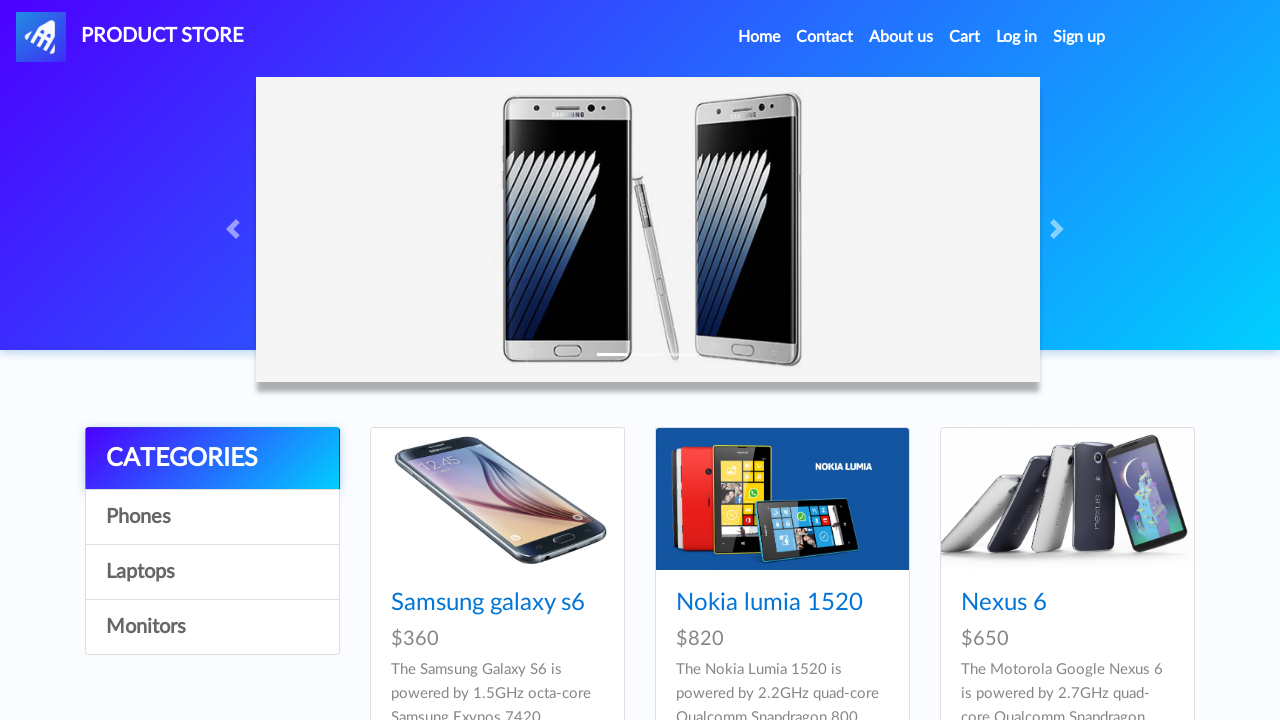

Clicked on Laptops category at (212, 572) on a:text('Laptops')
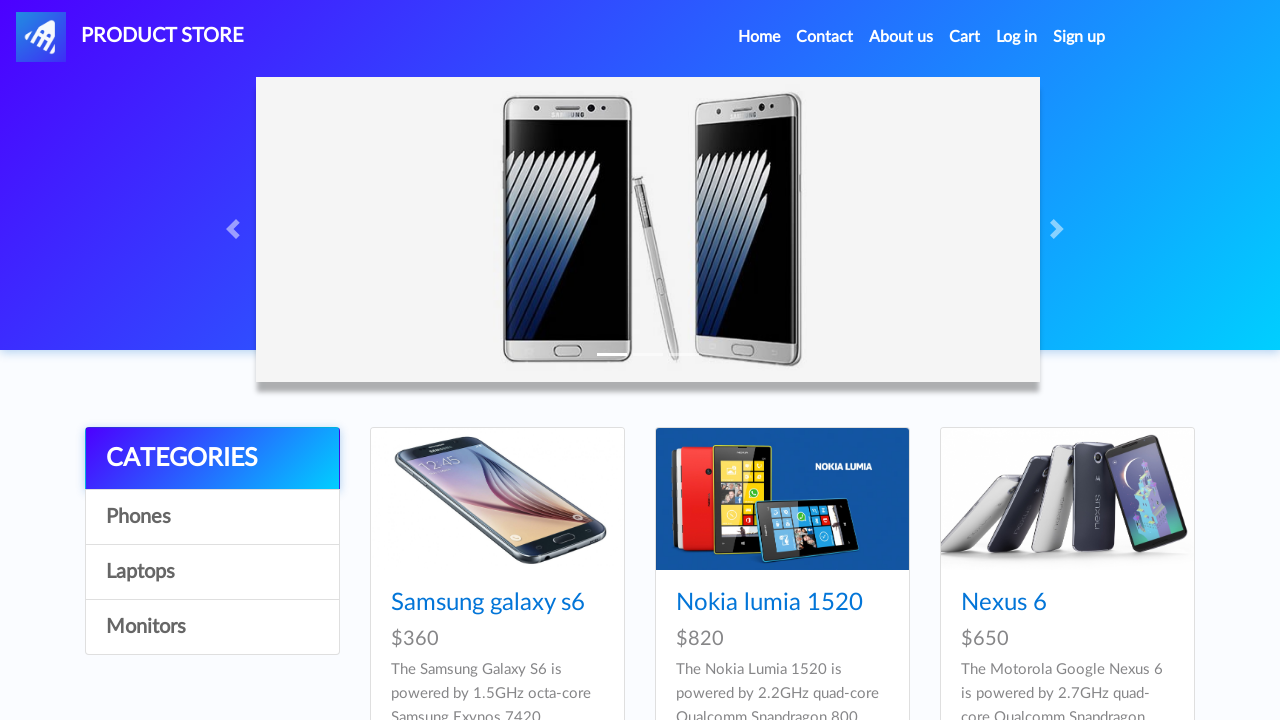

Laptop products loaded
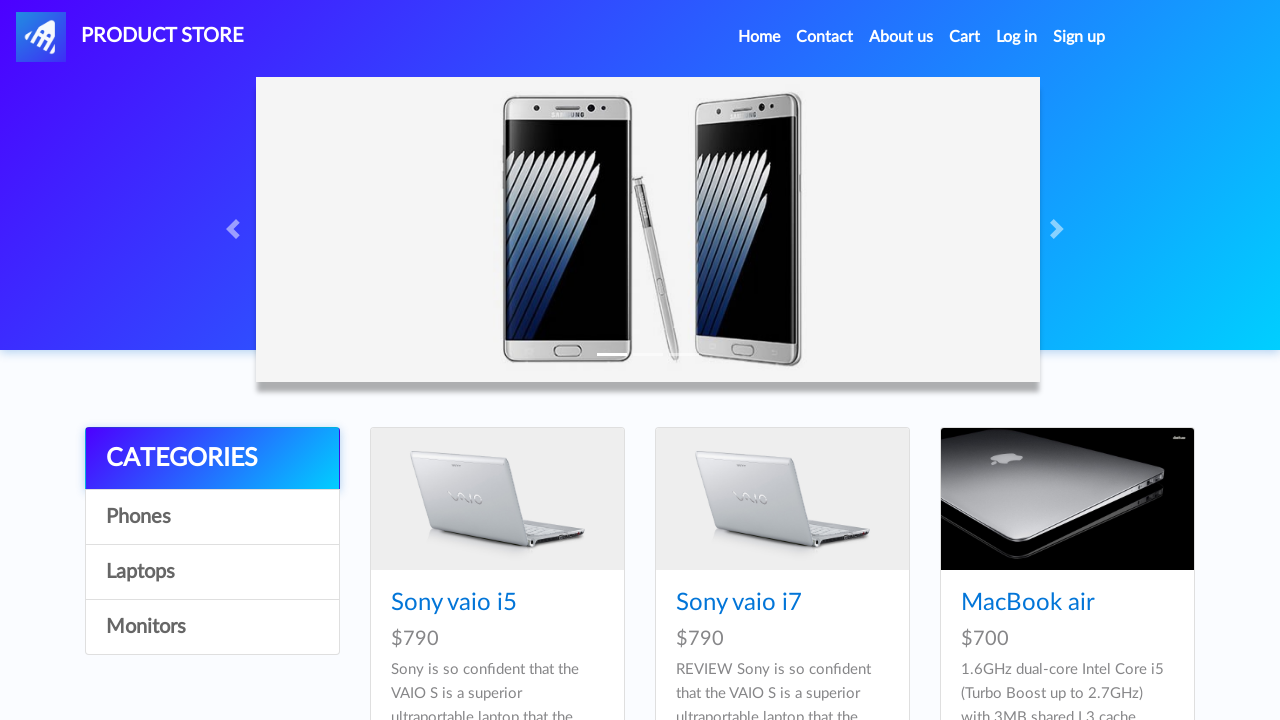

Clicked on MacBook Pro product at (1033, 361) on a:text('MacBook Pro')
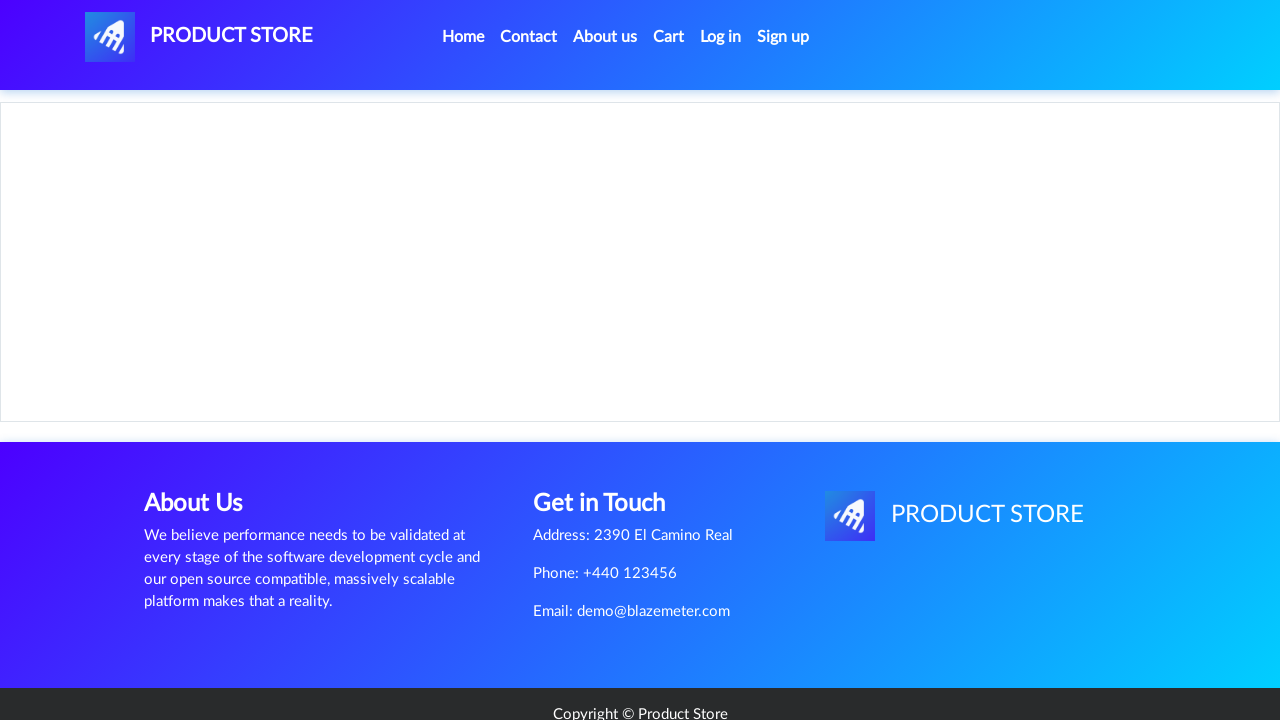

MacBook Pro product details page loaded
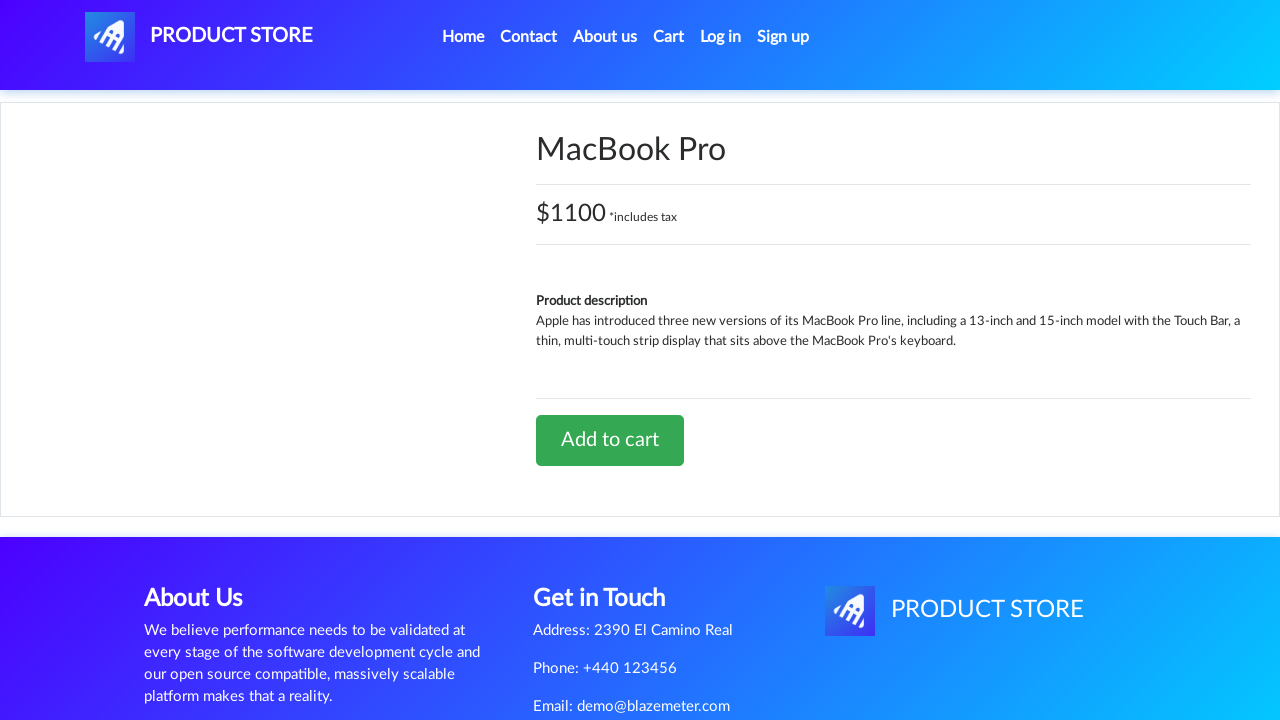

Clicked Add to cart button for MacBook Pro at (610, 440) on a:text('Add to cart')
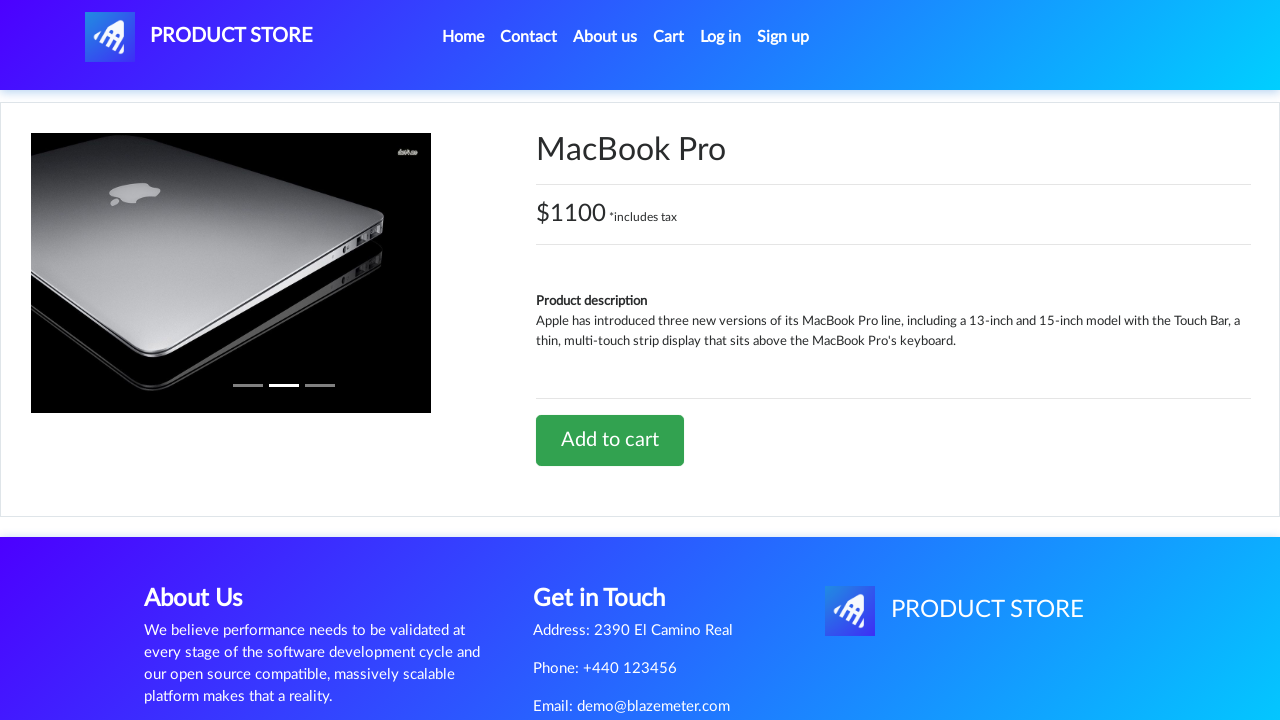

Accepted product added confirmation dialog
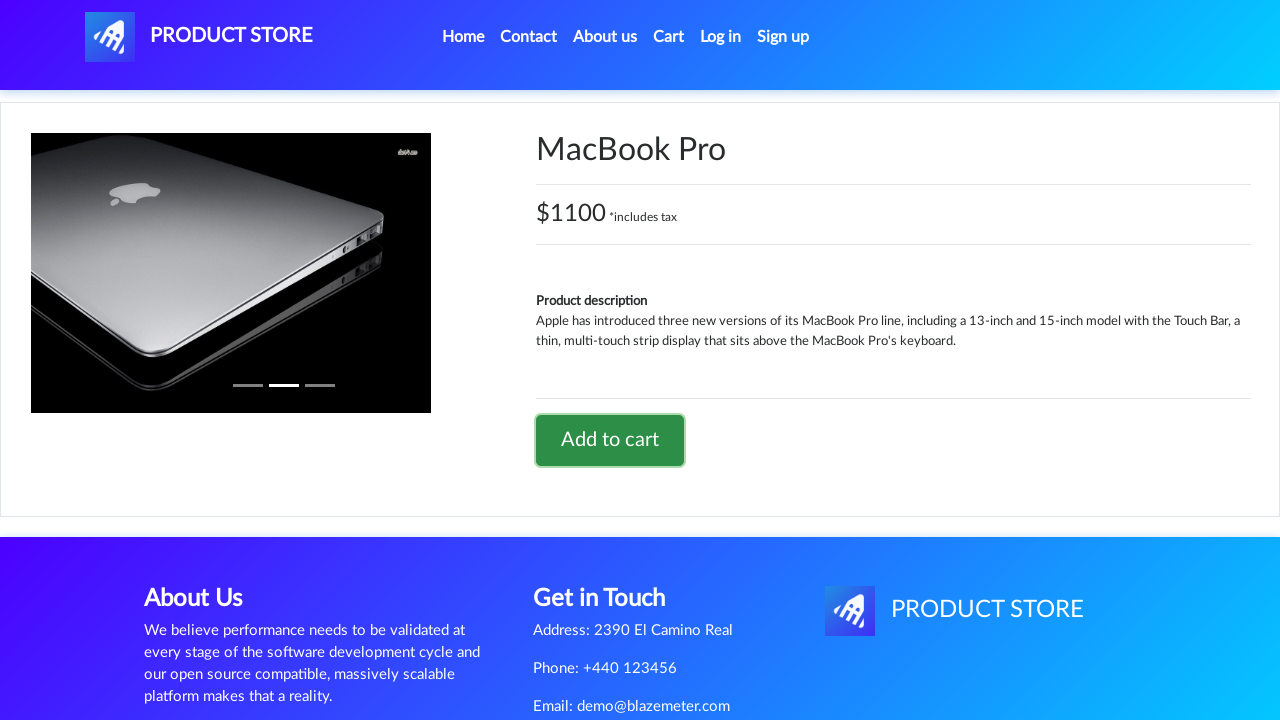

Clicked Home link to return to home page at (463, 37) on a:text('Home')
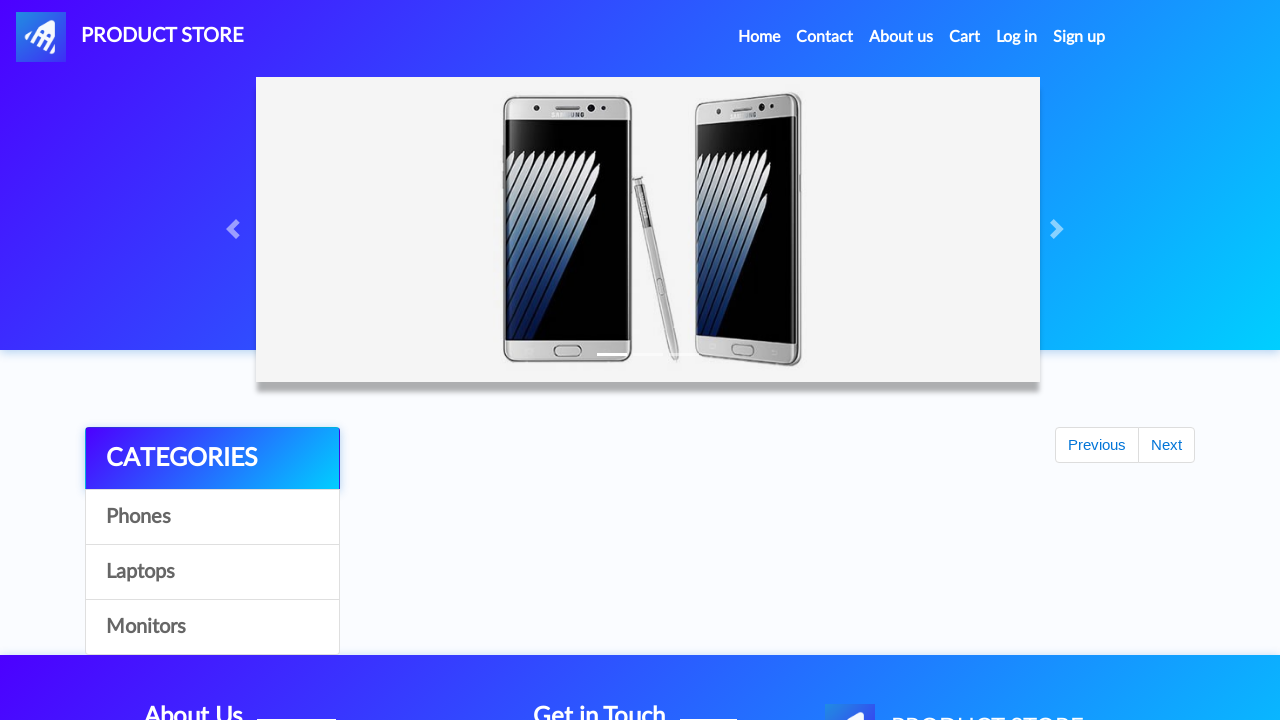

Clicked on Monitors category at (212, 627) on a:text('Monitors')
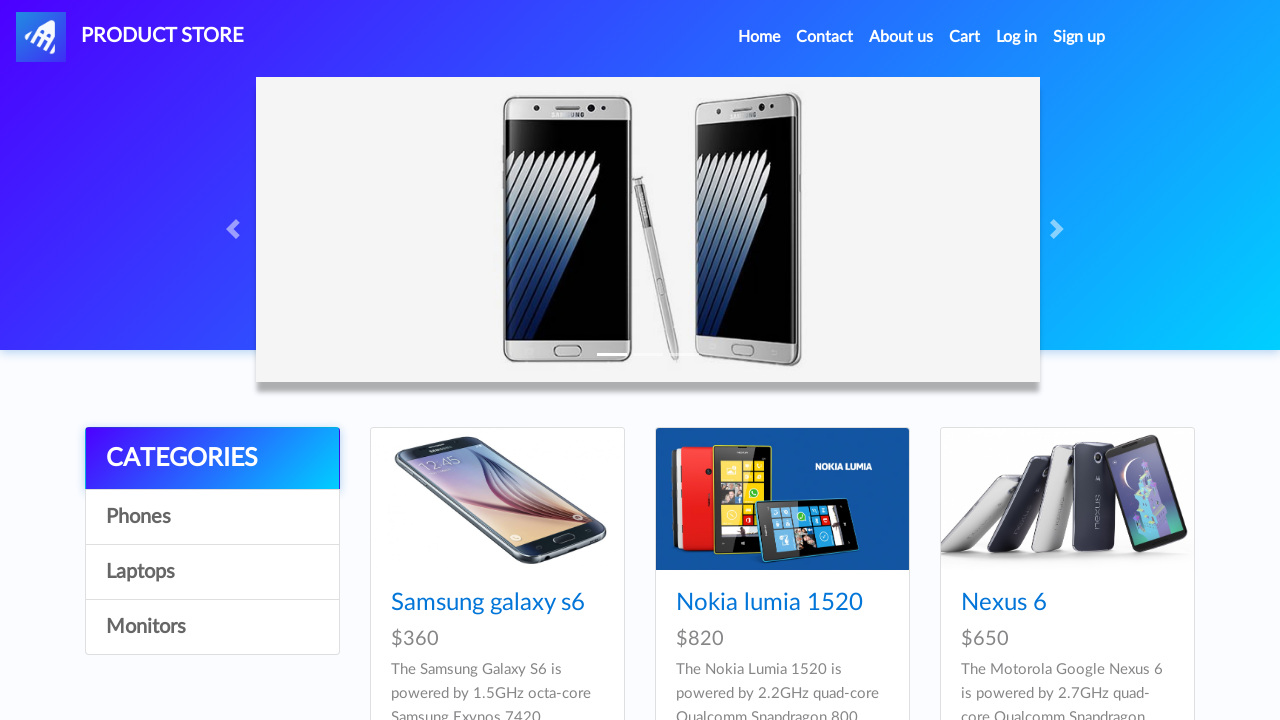

Monitor products loaded
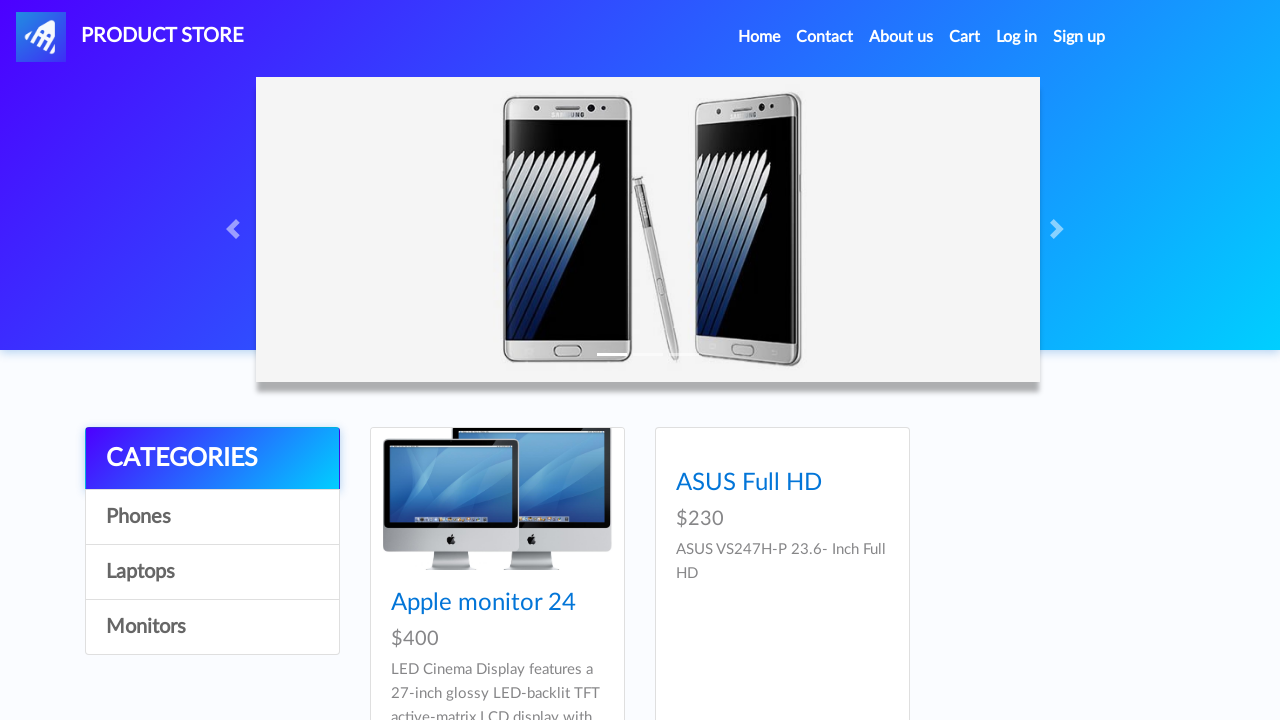

Clicked on Apple monitor 24 product at (484, 603) on a:text('Apple monitor 24')
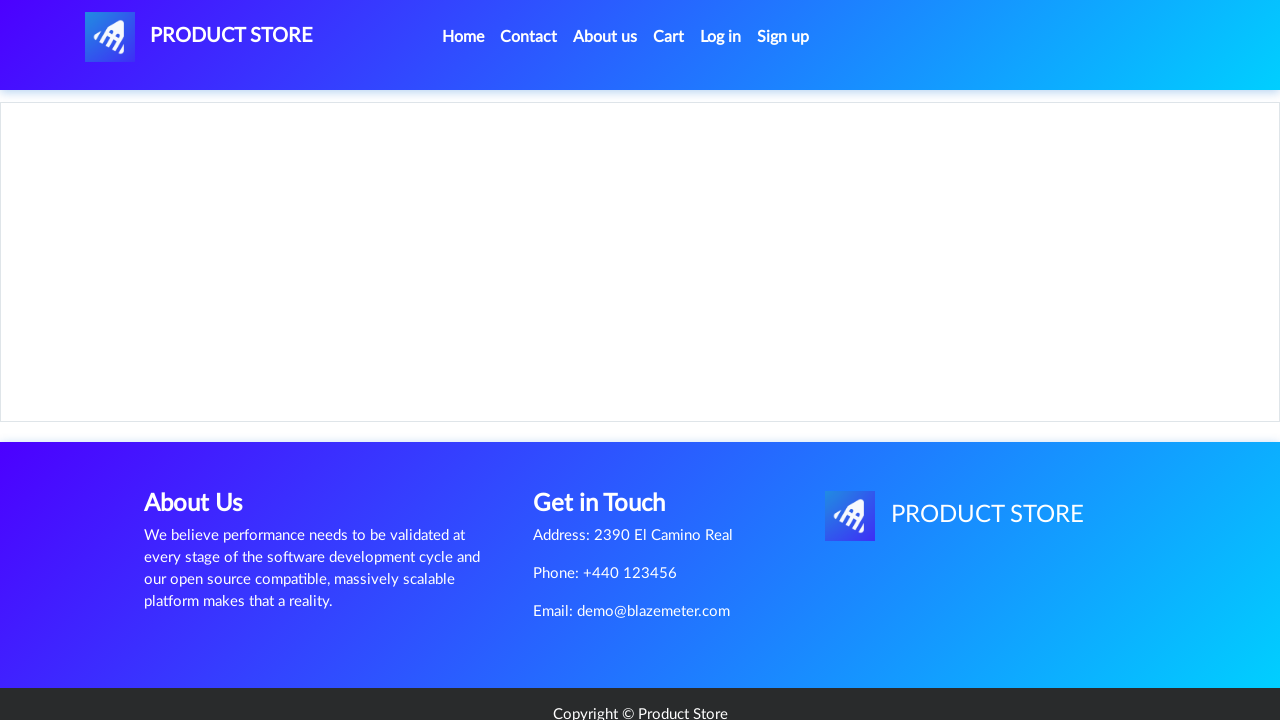

Apple monitor 24 product details page loaded
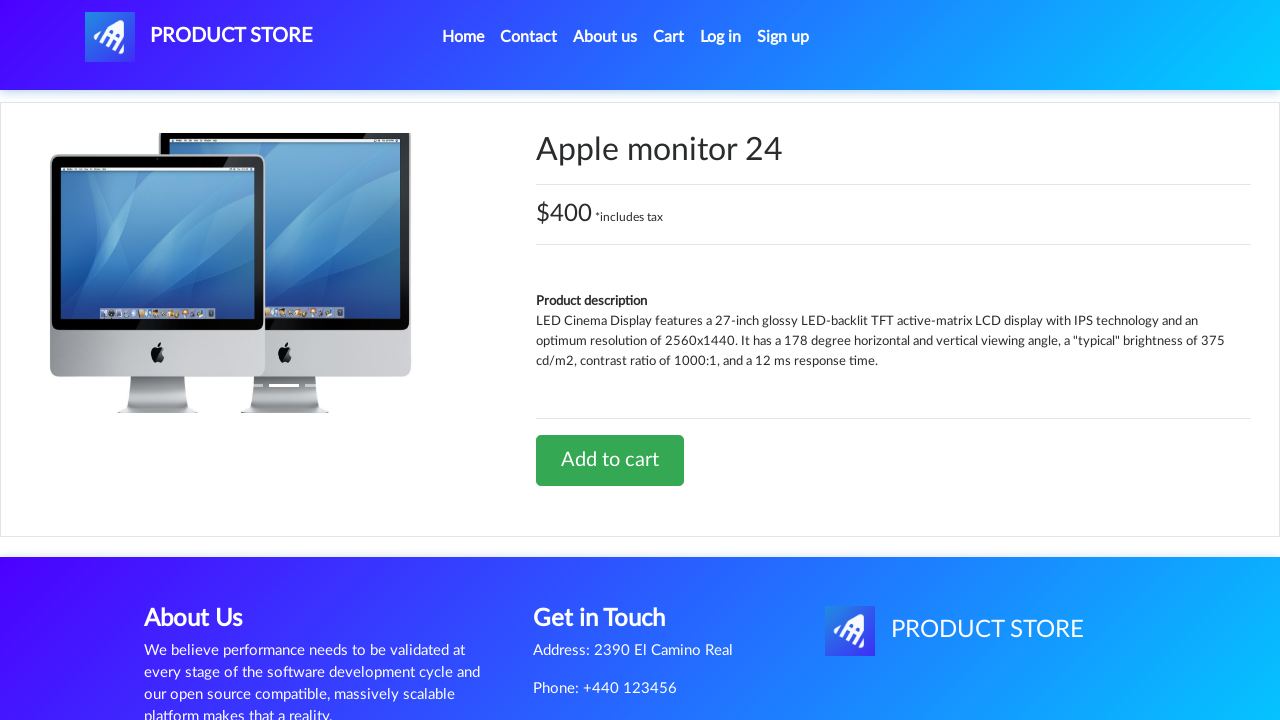

Clicked Add to cart button for Apple monitor 24 at (610, 460) on a:text('Add to cart')
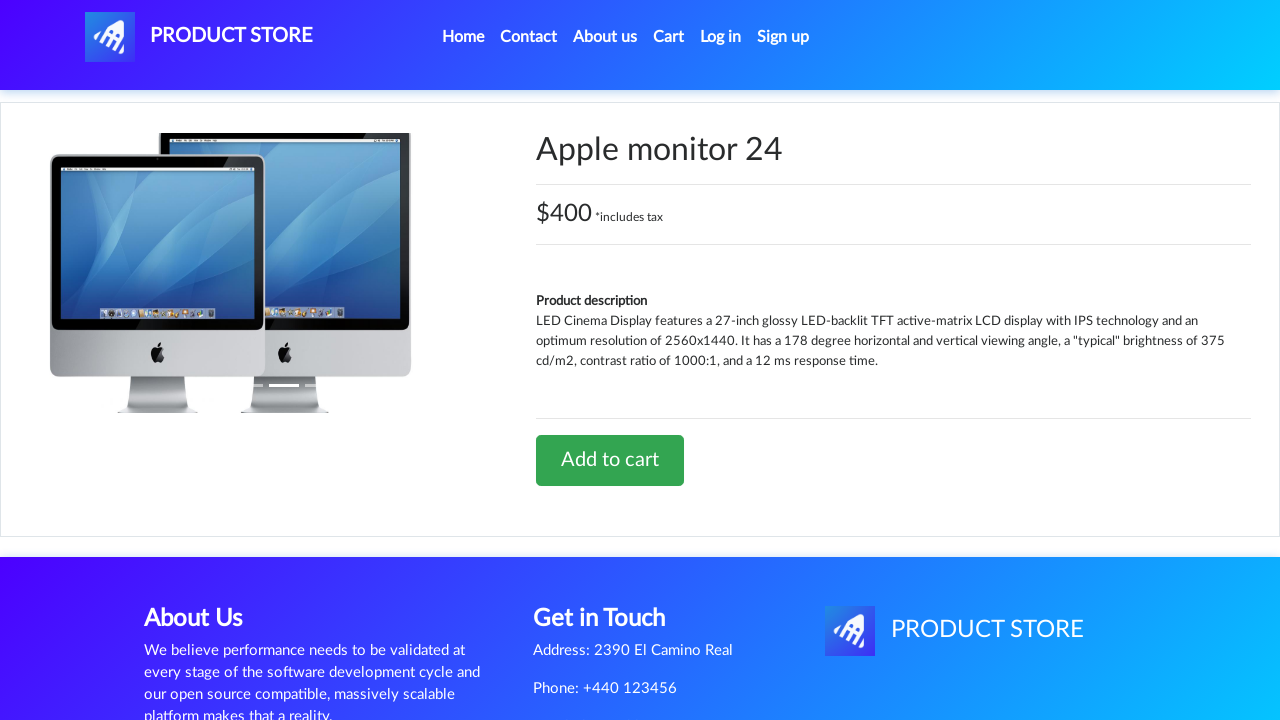

Accepted product added confirmation dialog
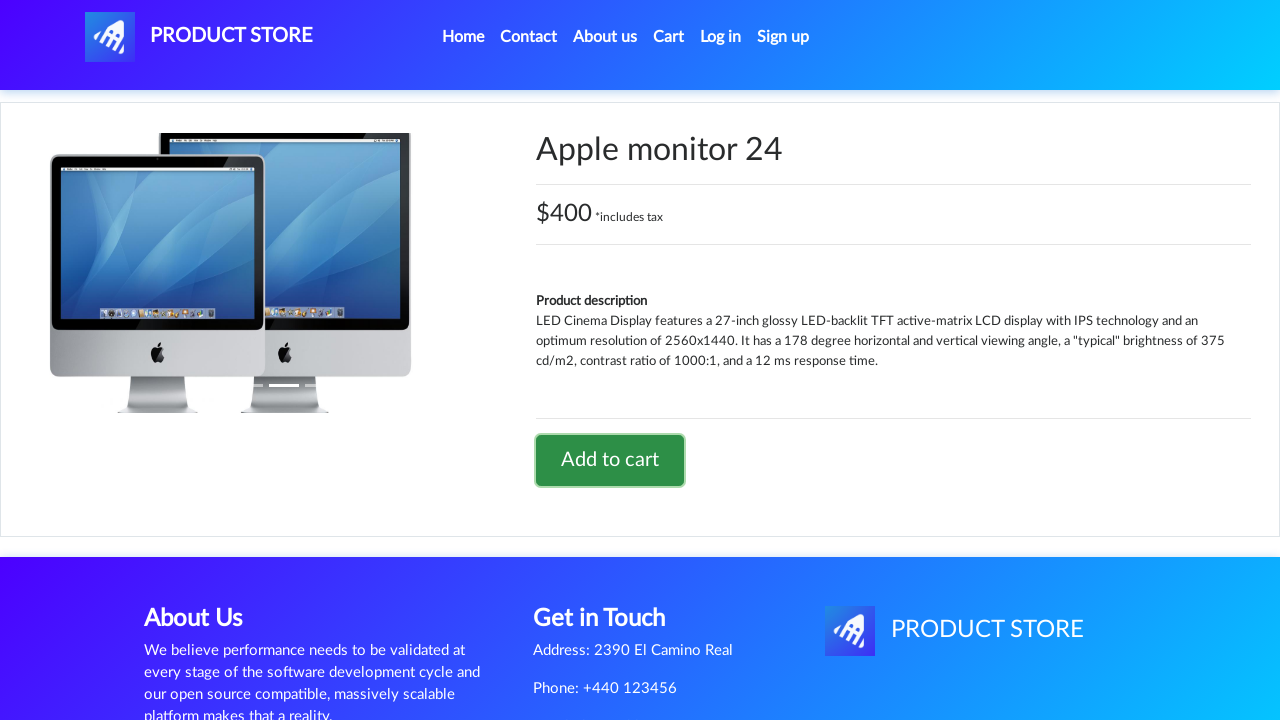

Clicked on cart link to view shopping cart at (669, 37) on a#cartur
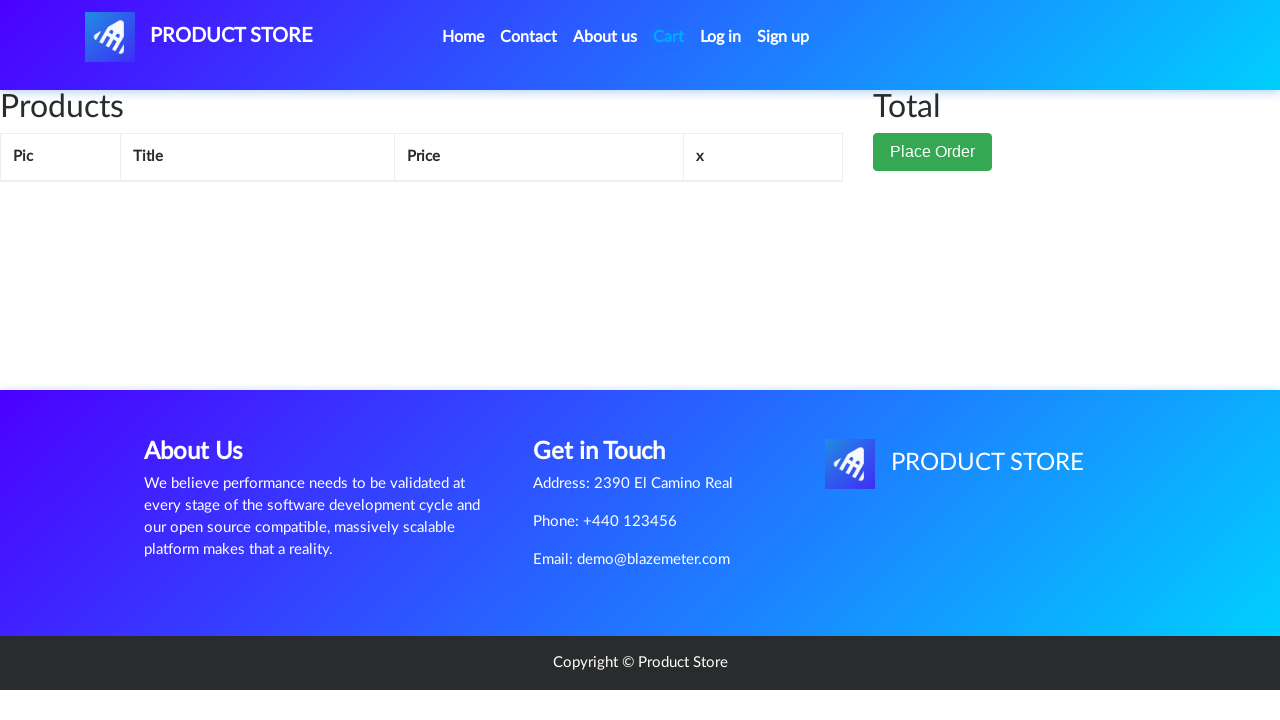

Cart page loaded with two items
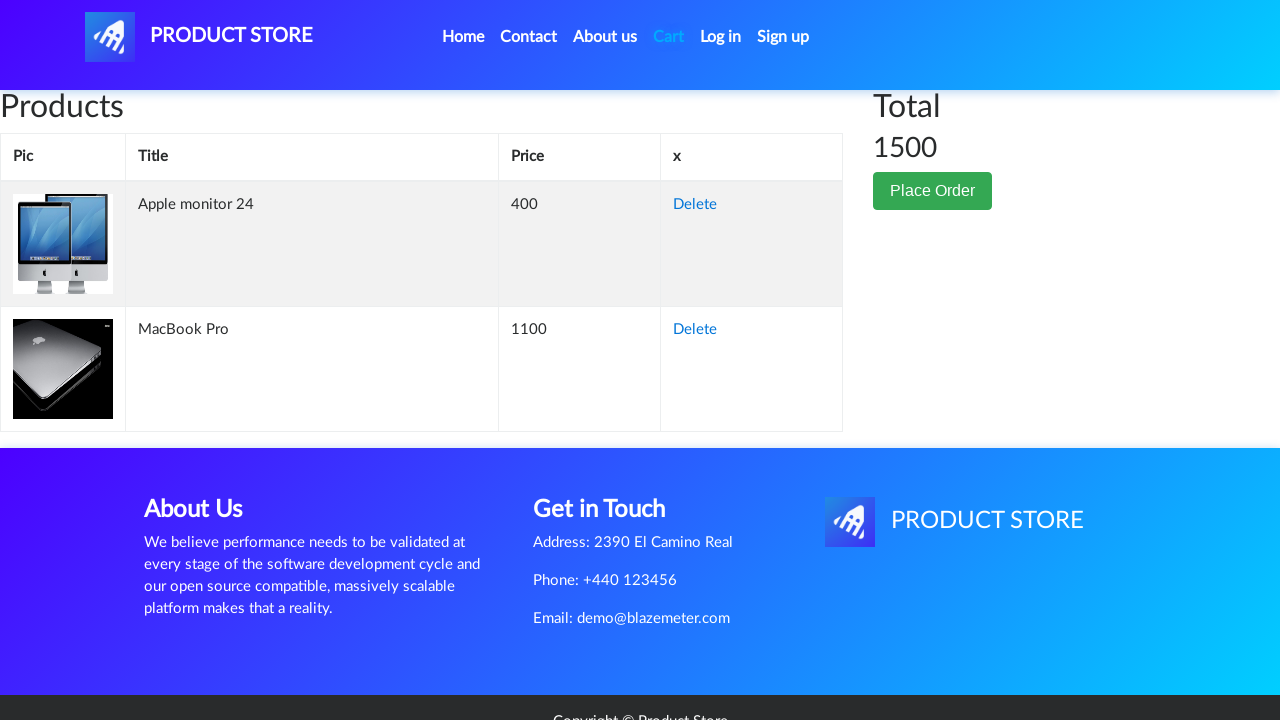

Clicked Place Order button at (933, 191) on button:text('Place Order')
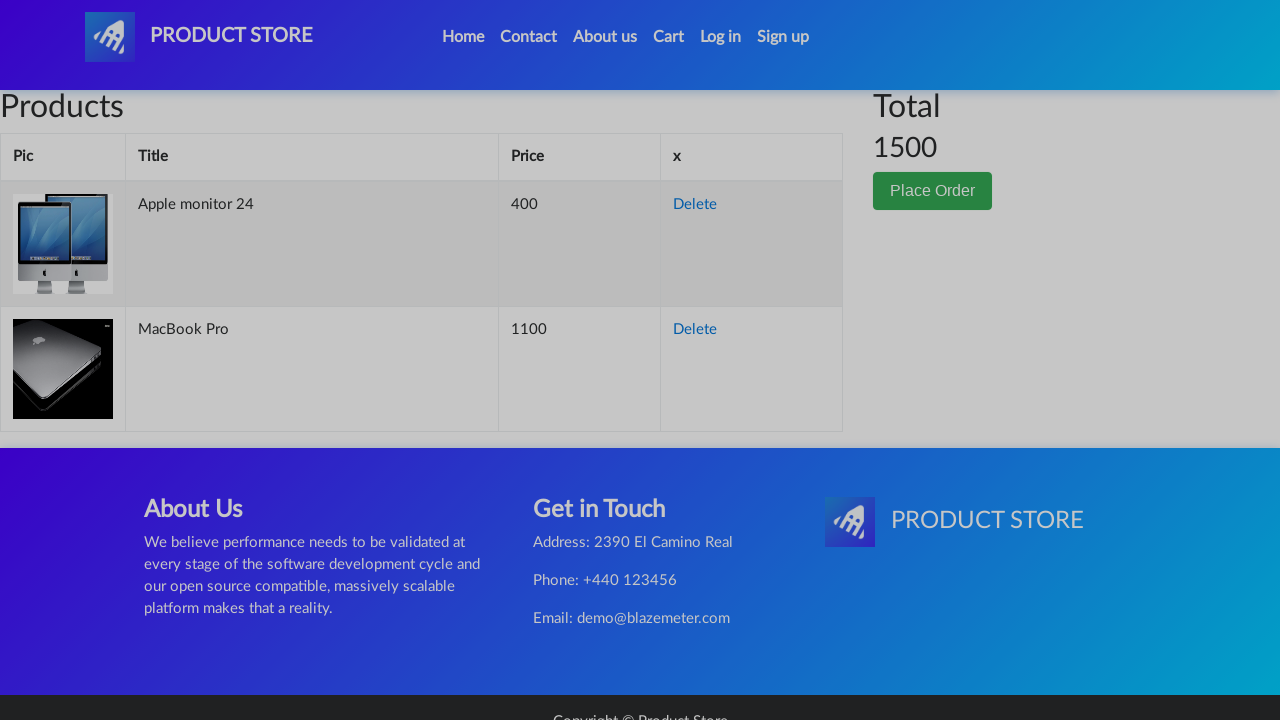

Order form modal appeared
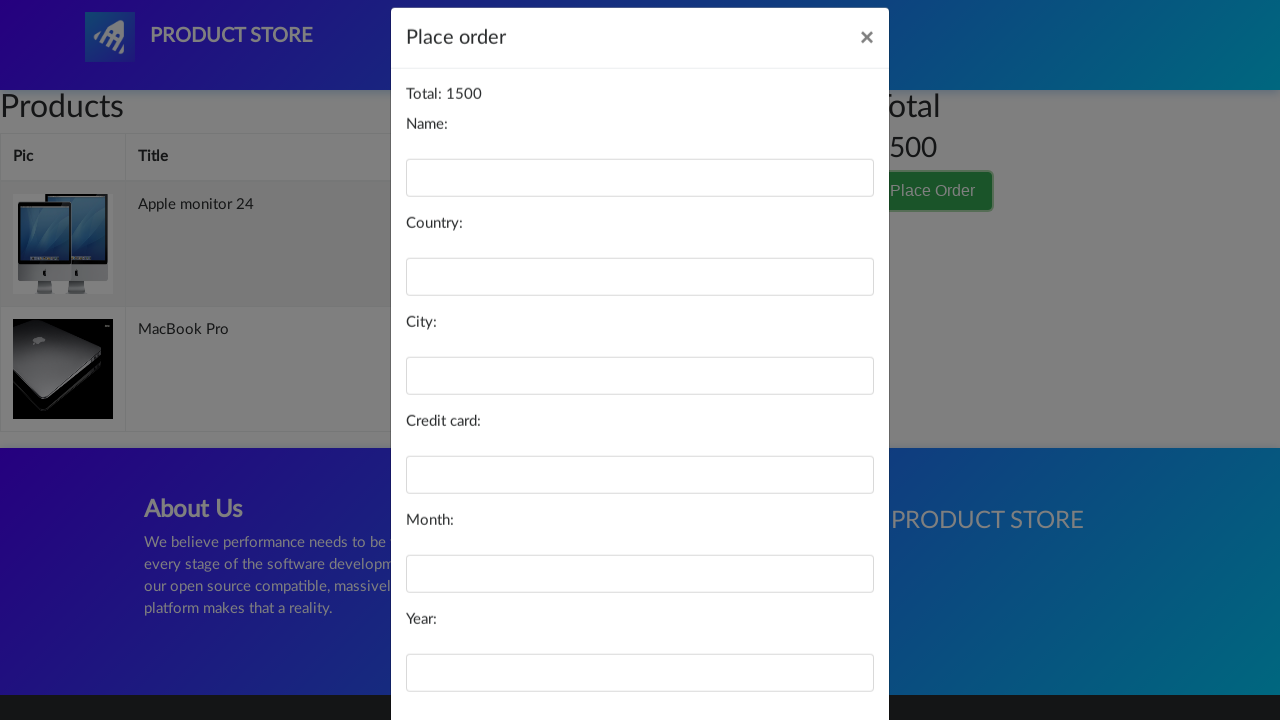

Filled name field with 'Robert Johnson' on #name
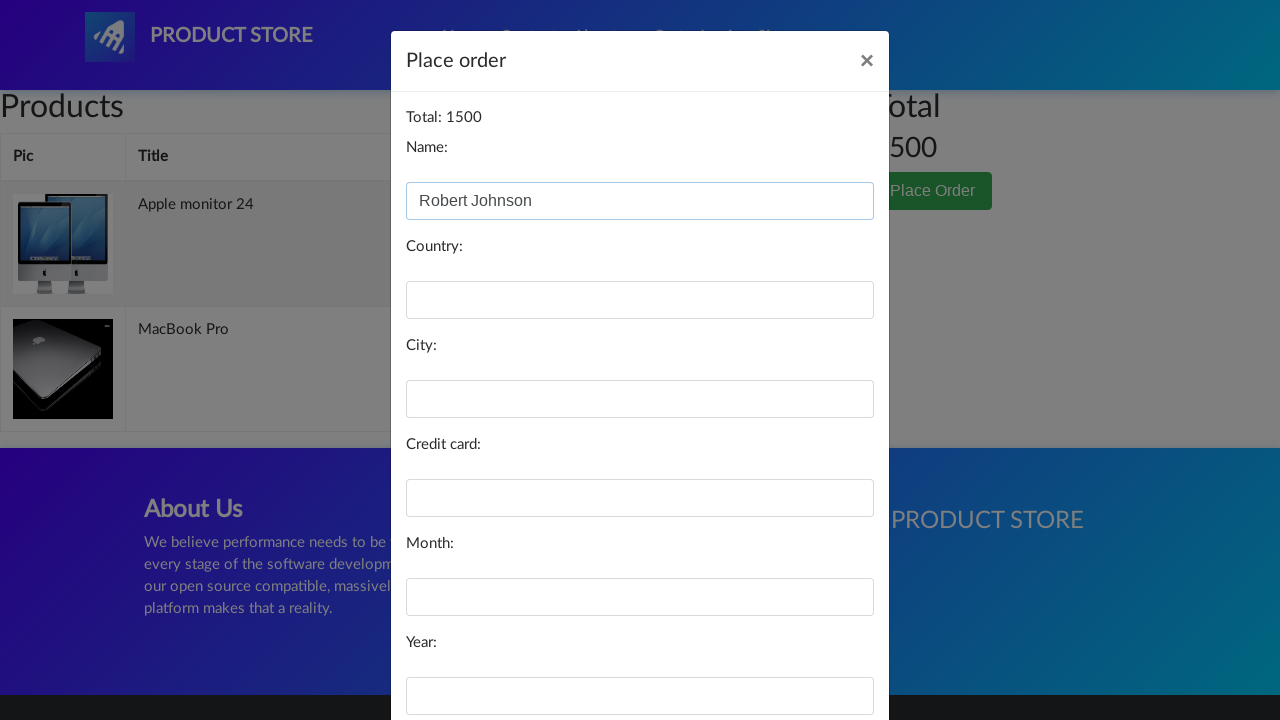

Filled country field with 'United States' on #country
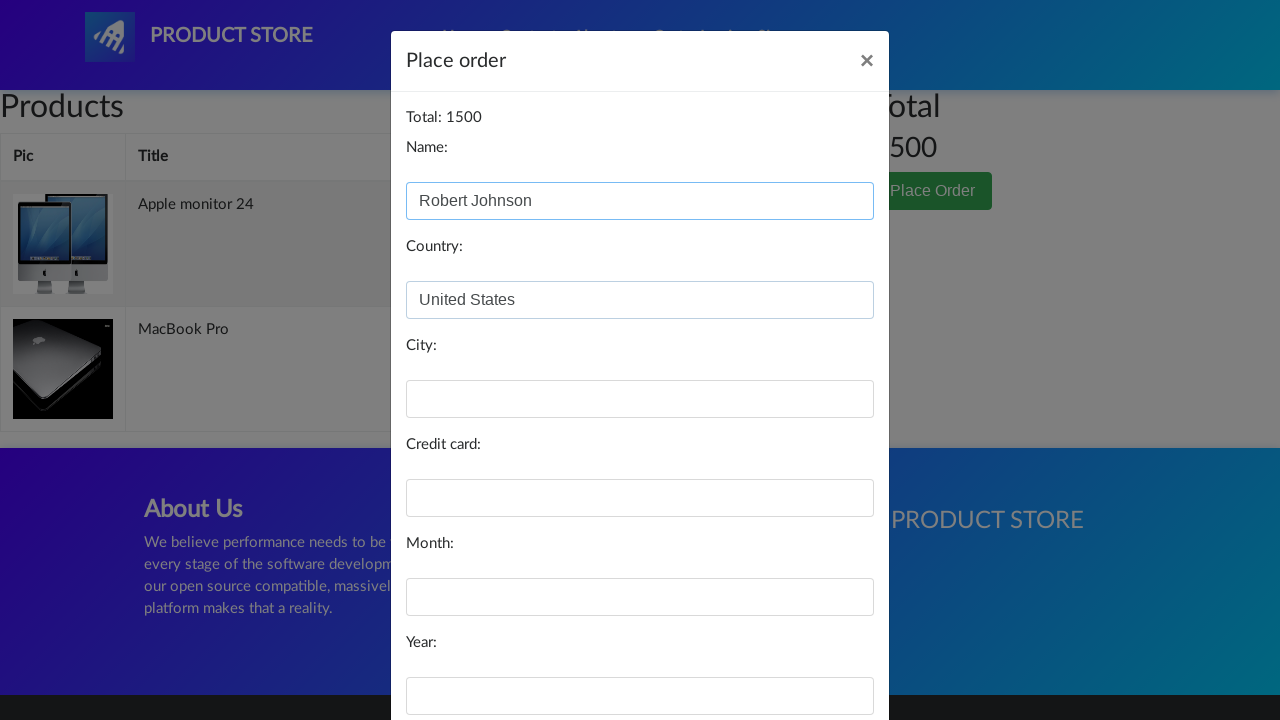

Filled city field with 'New York' on #city
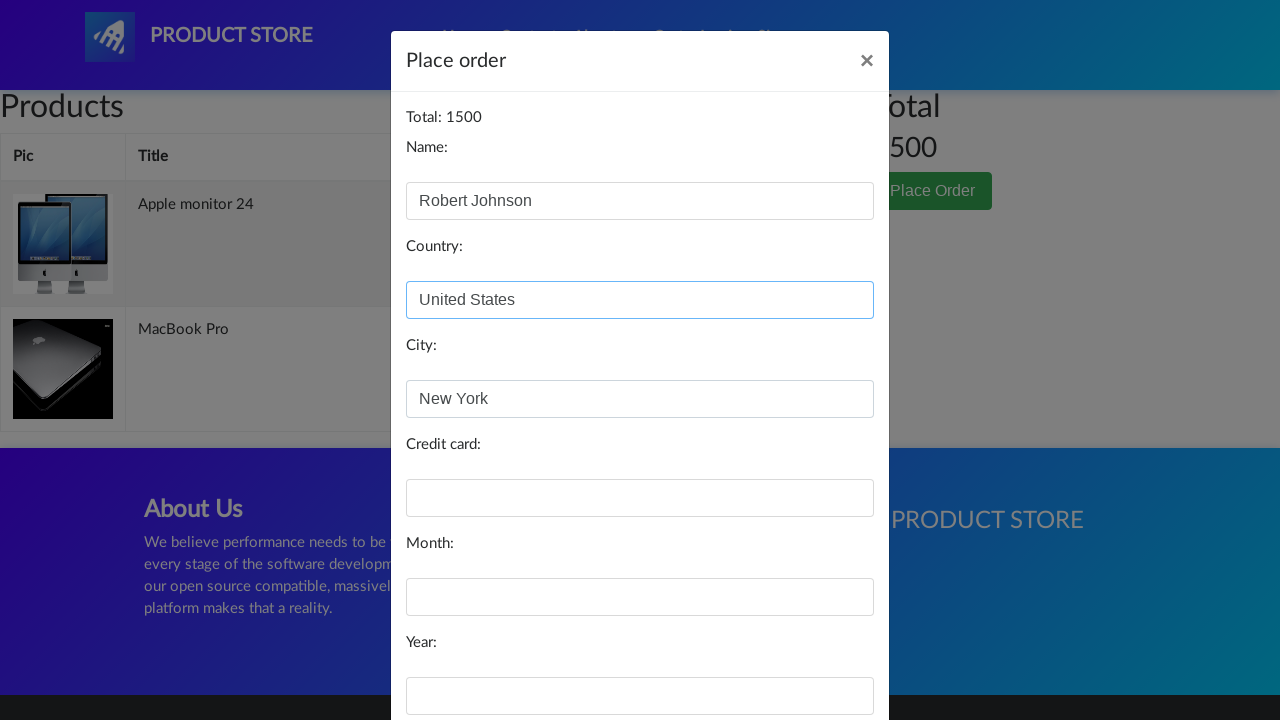

Filled card number field with test credit card on #card
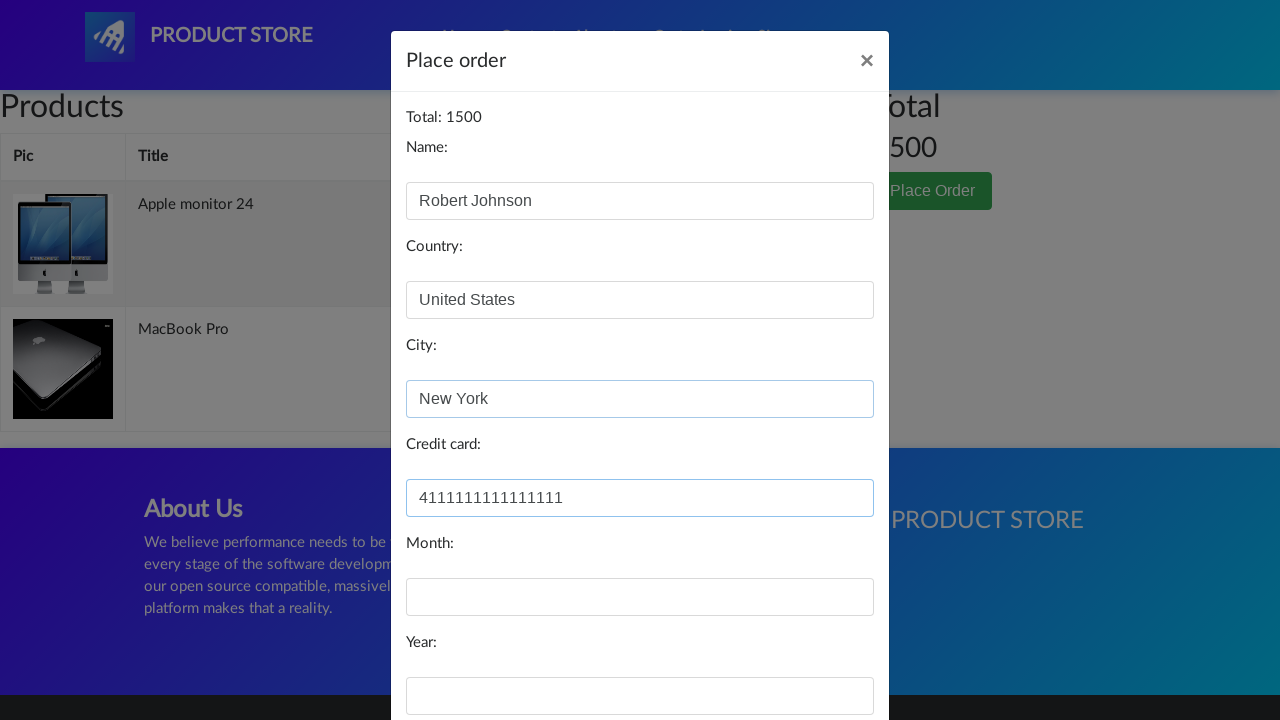

Filled month field with '12' on #month
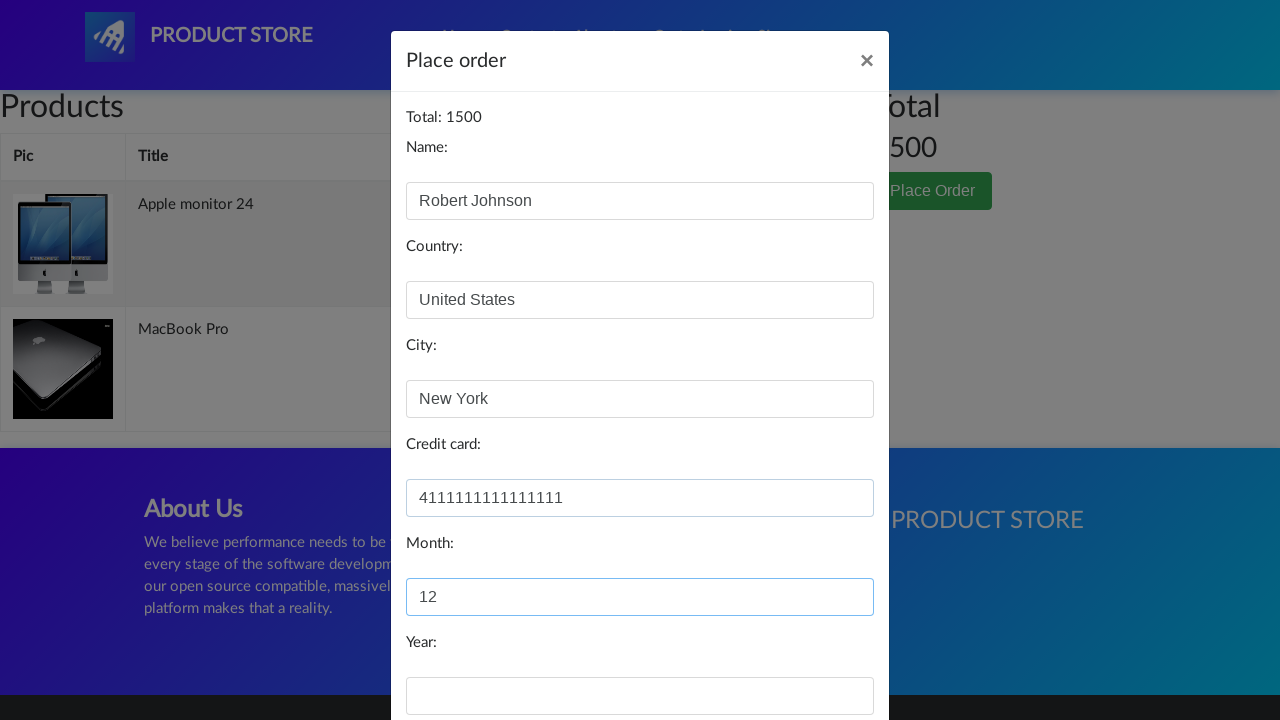

Filled year field with '2025' on #year
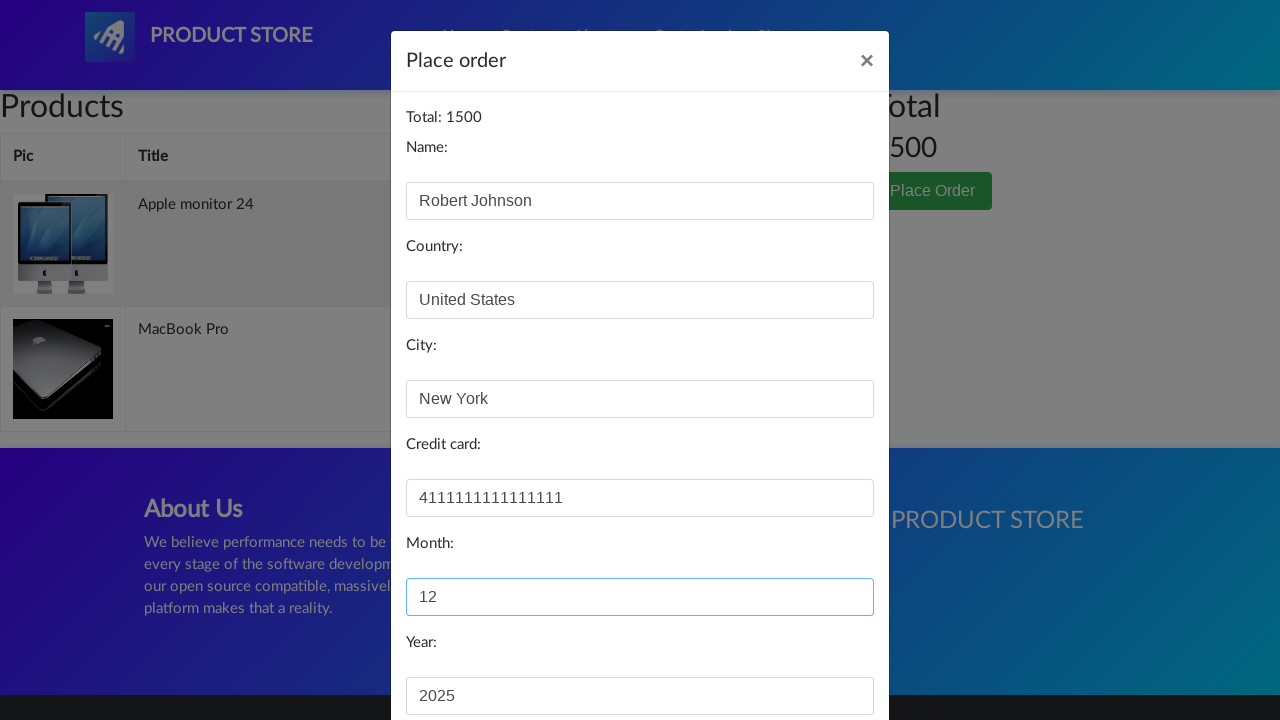

Clicked Purchase button to complete order at (823, 655) on button:text('Purchase')
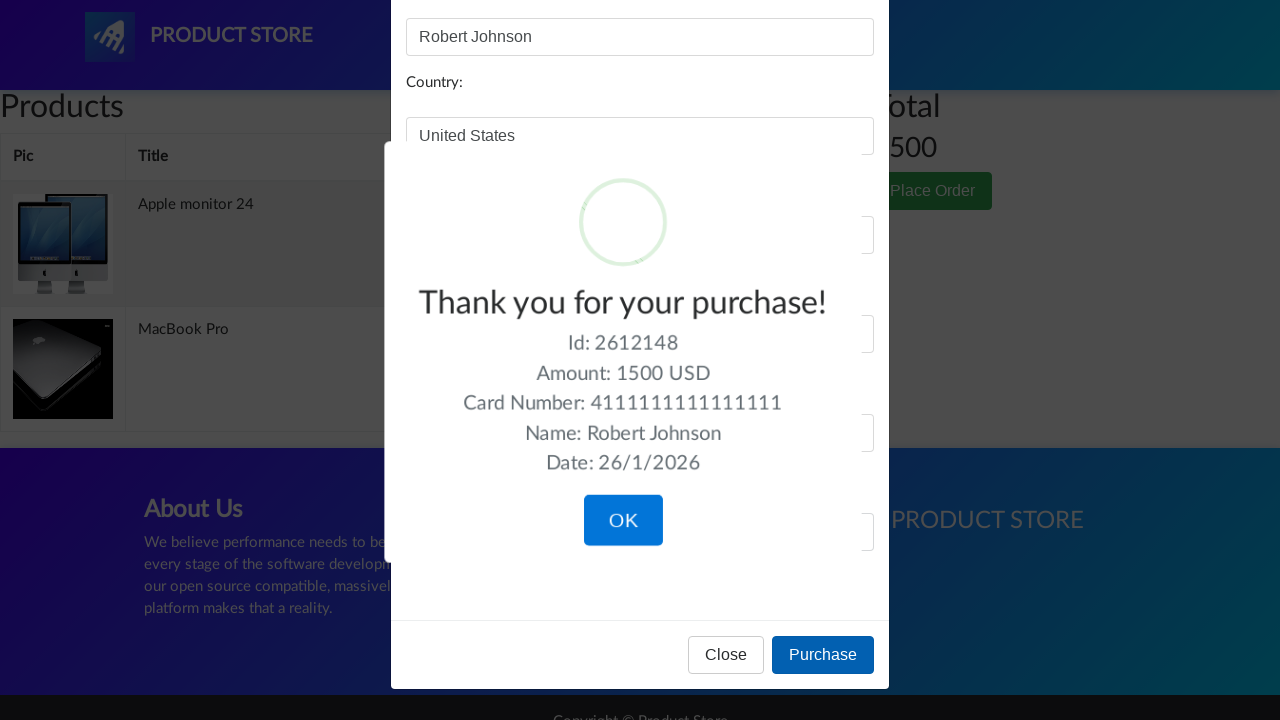

Purchase completed successfully with confirmation message
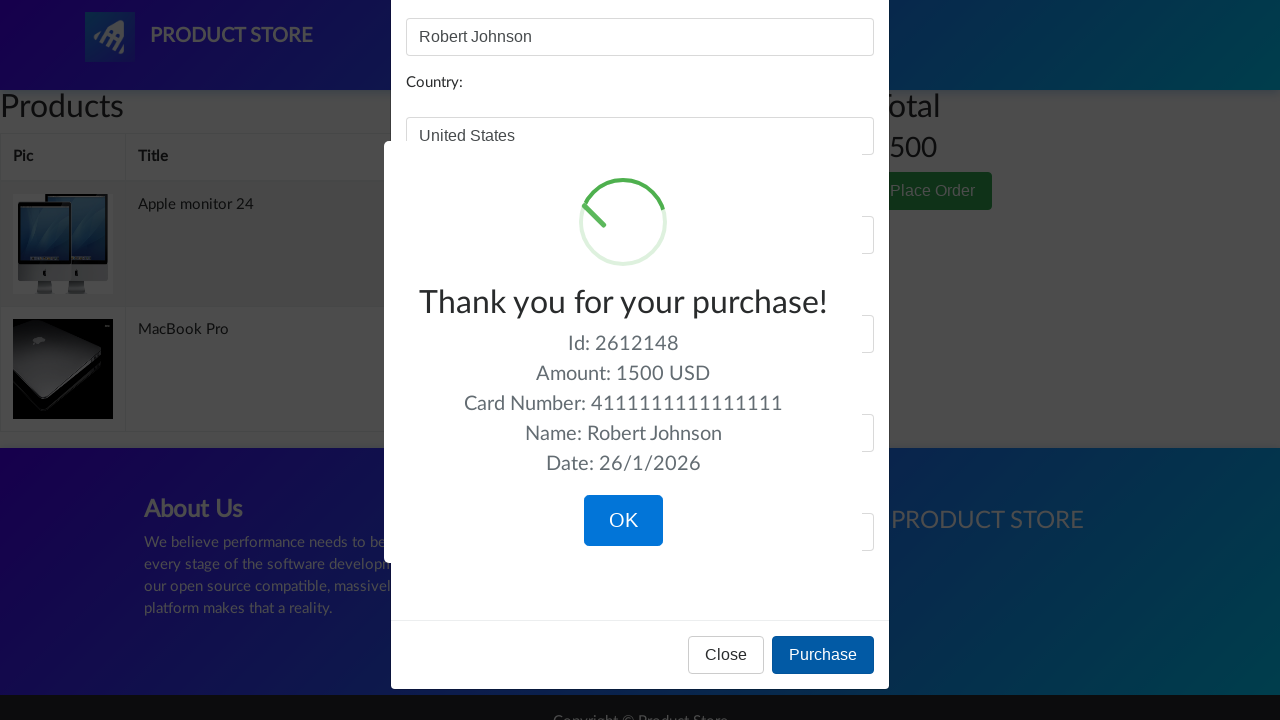

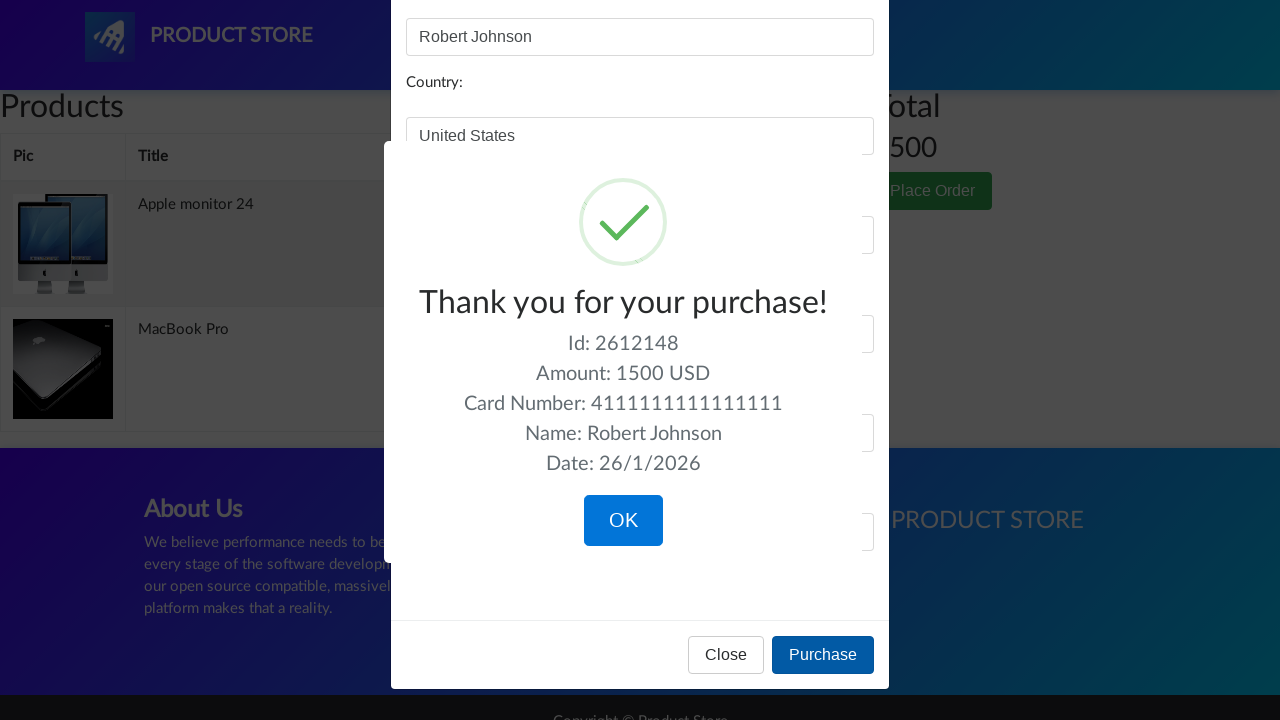